Tests an e-commerce checkout flow by adding specific vegetable items (Cucumber, Brocolli, Beetroot) to cart, proceeding to checkout, and applying a promo code

Starting URL: https://rahulshettyacademy.com/seleniumPractise/#/

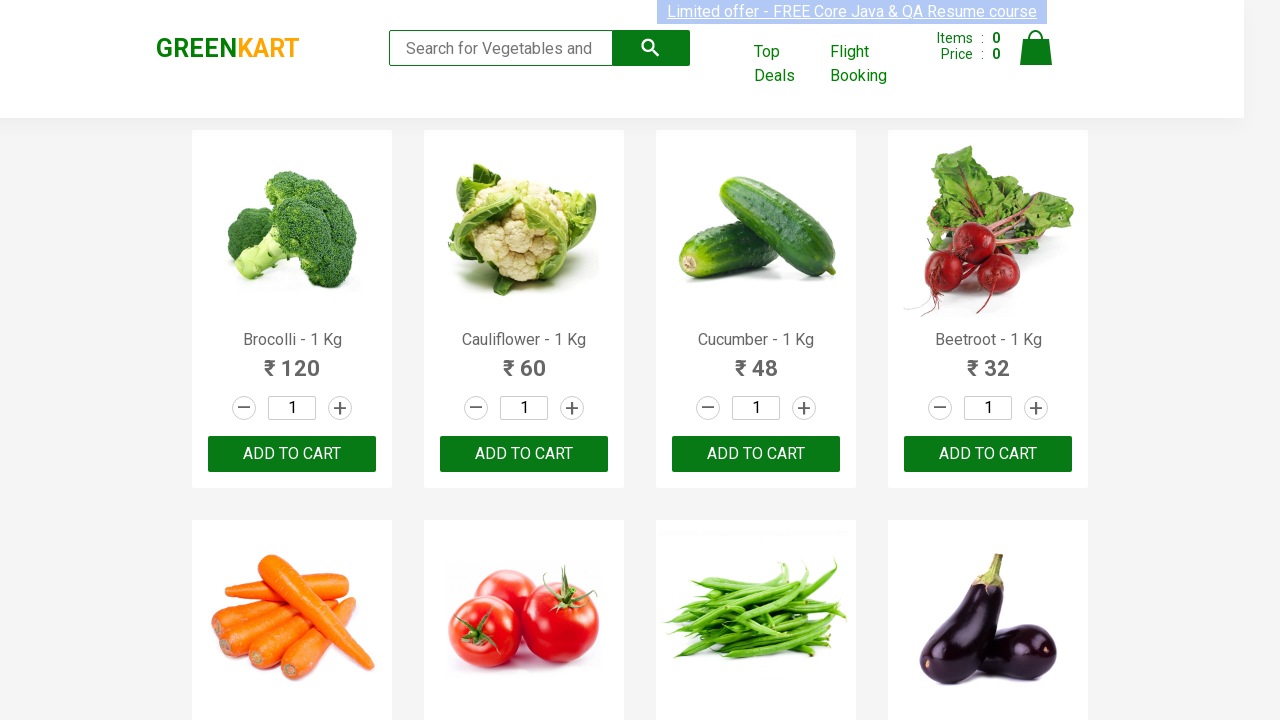

Products loaded - h4.product-name selector found
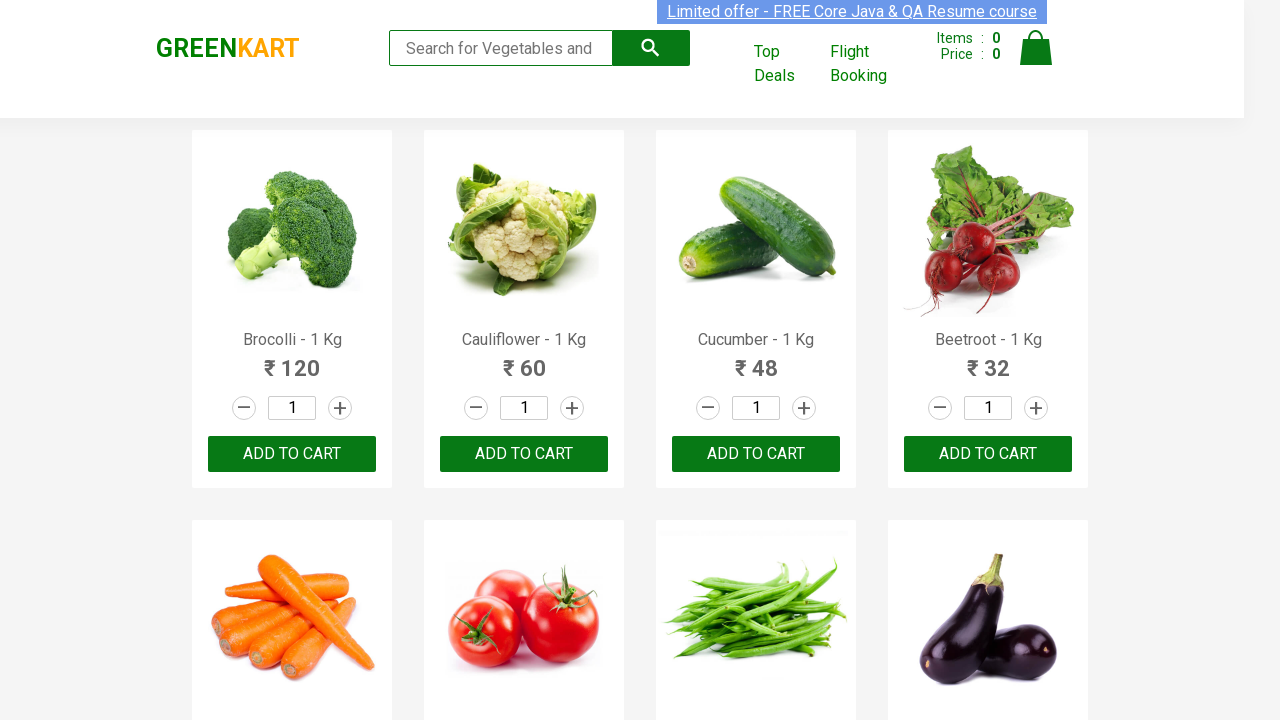

Retrieved all product name elements
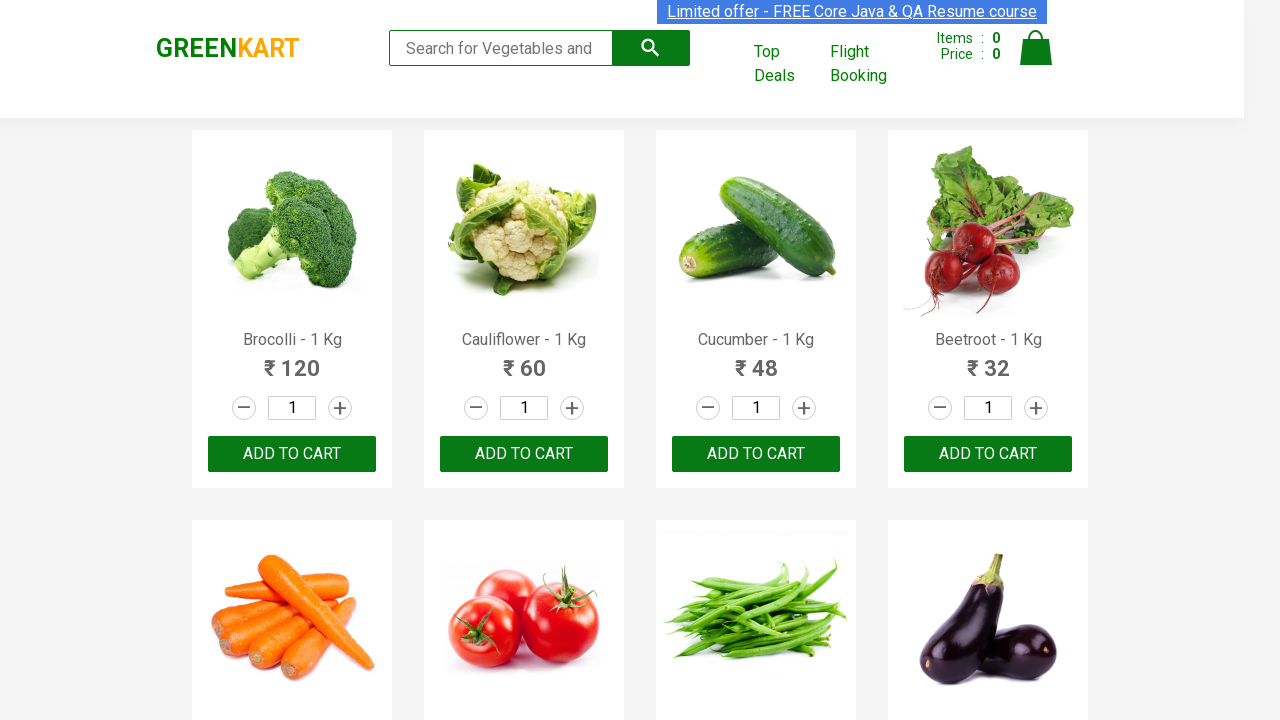

Retrieved all add to cart buttons
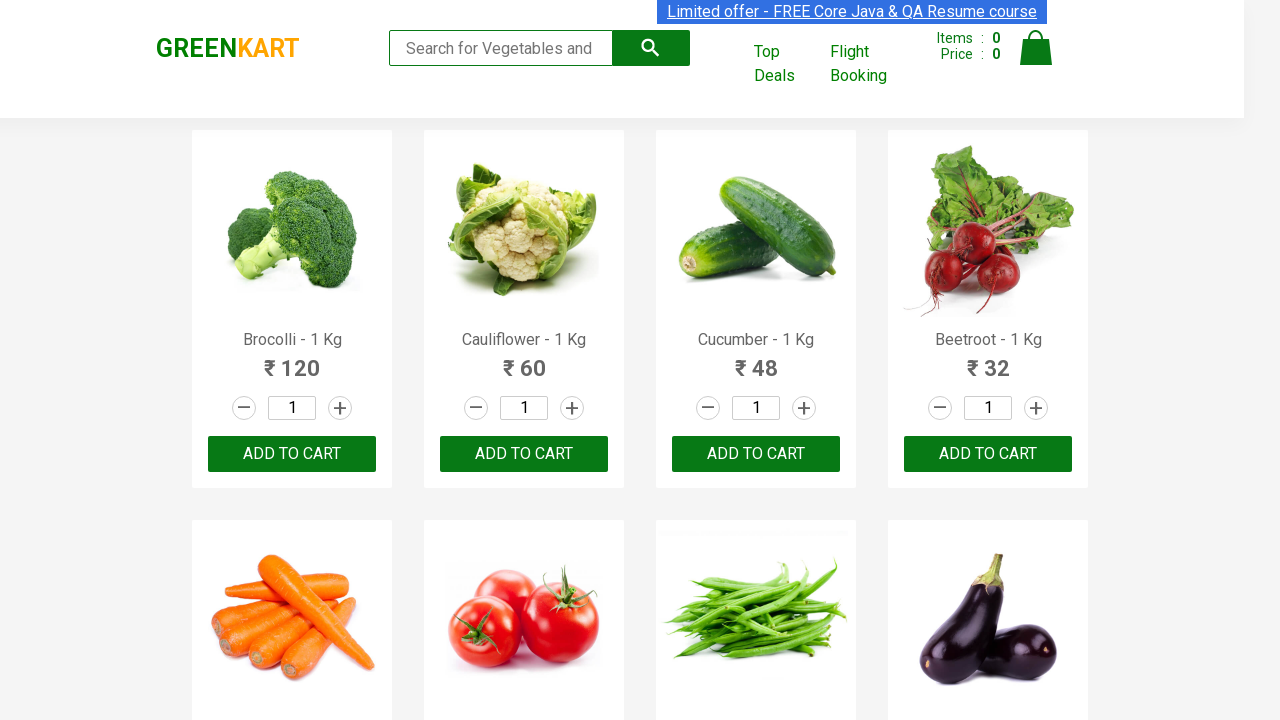

Added Brocolli to cart at (292, 454) on xpath=//div[@class='product-action']/button >> nth=0
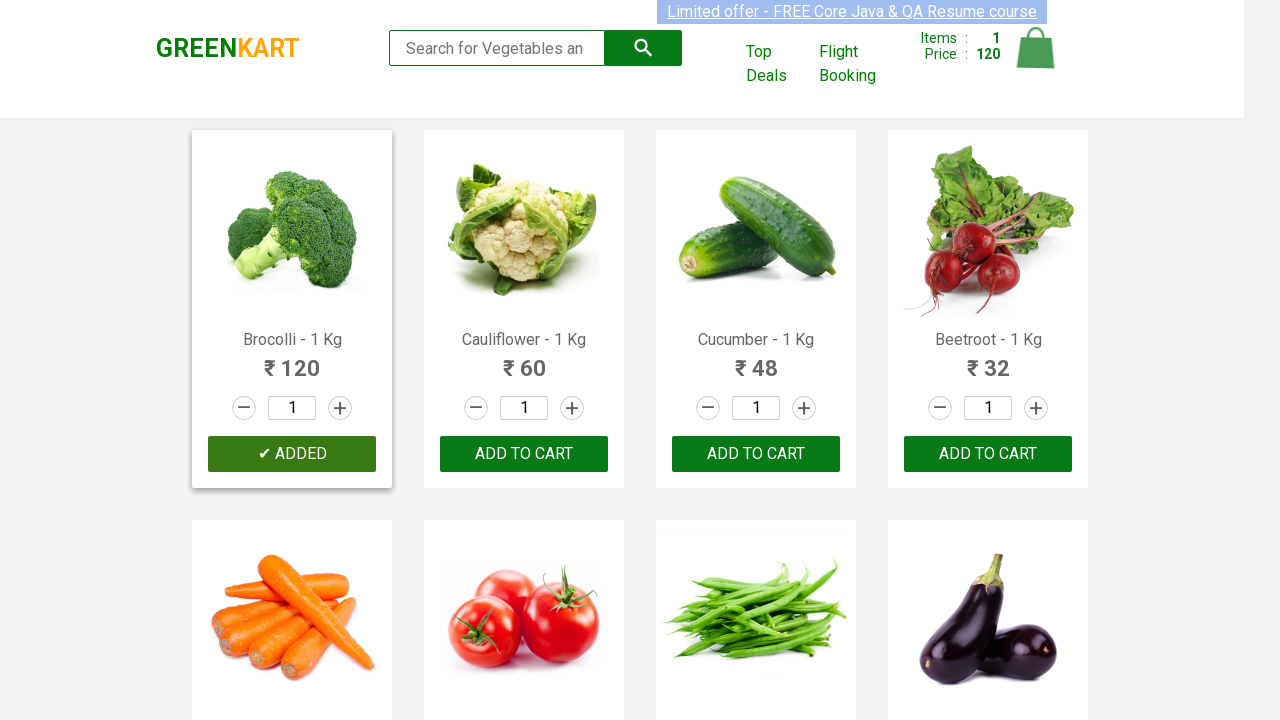

Added Cucumber to cart at (756, 454) on xpath=//div[@class='product-action']/button >> nth=2
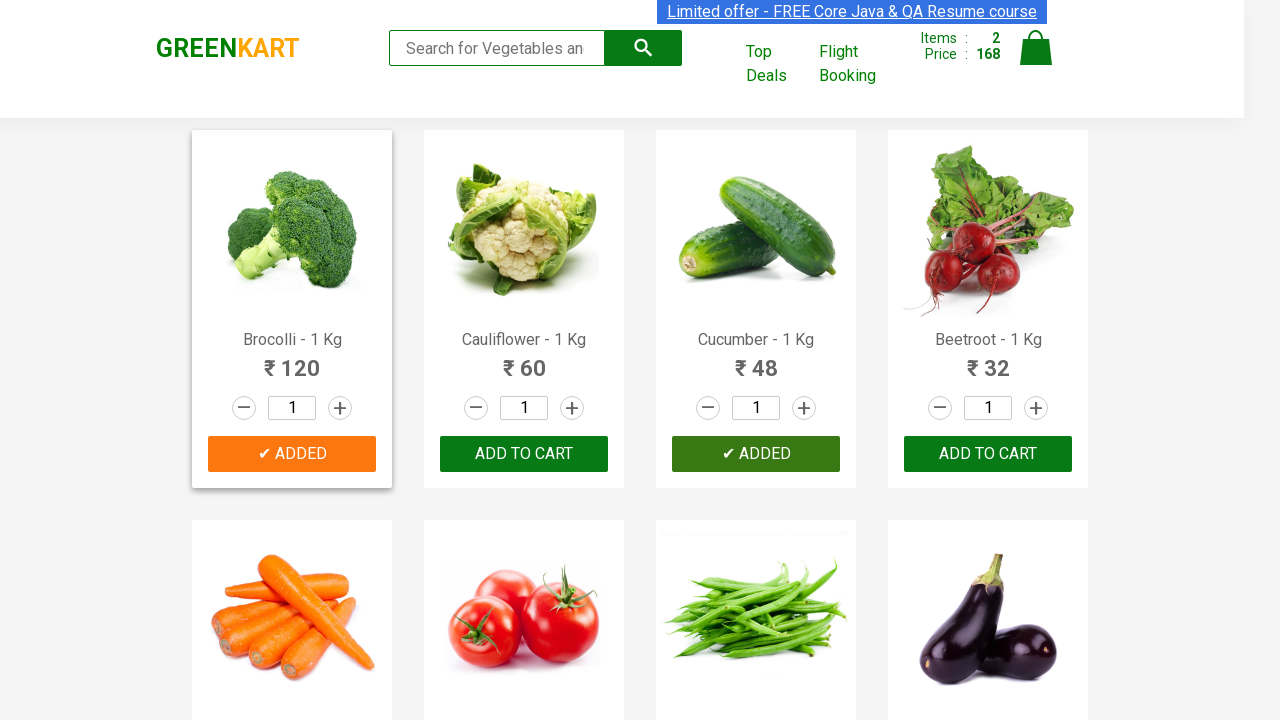

Added Beetroot to cart at (988, 454) on xpath=//div[@class='product-action']/button >> nth=3
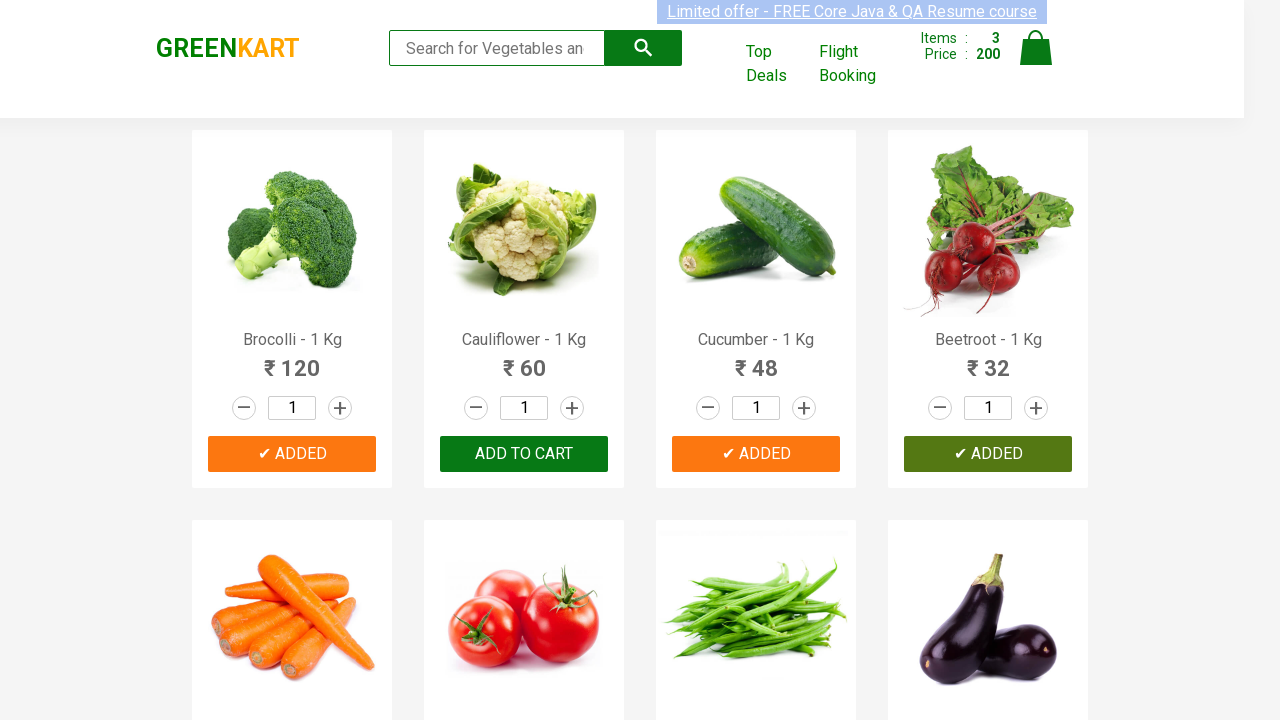

Clicked on cart icon at (1036, 48) on img[alt='Cart']
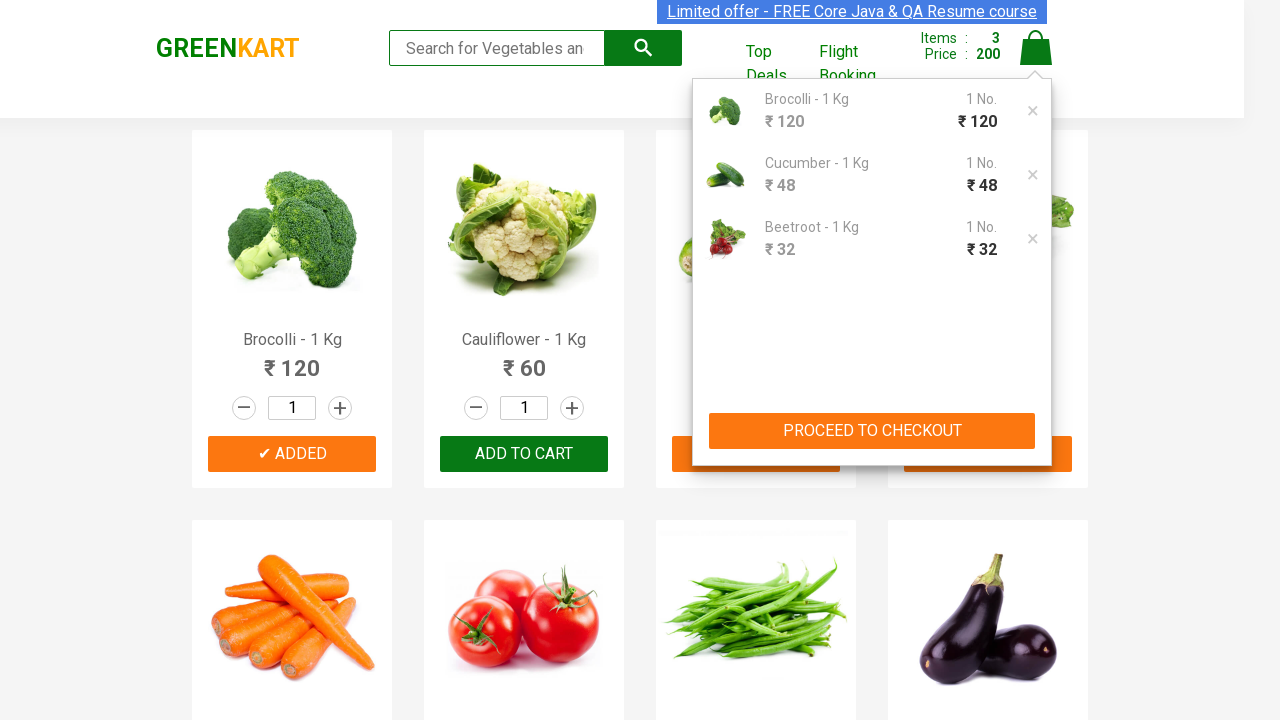

Clicked PROCEED TO CHECKOUT button at (872, 431) on xpath=//button[contains(text(),'PROCEED TO CHECKOUT')]
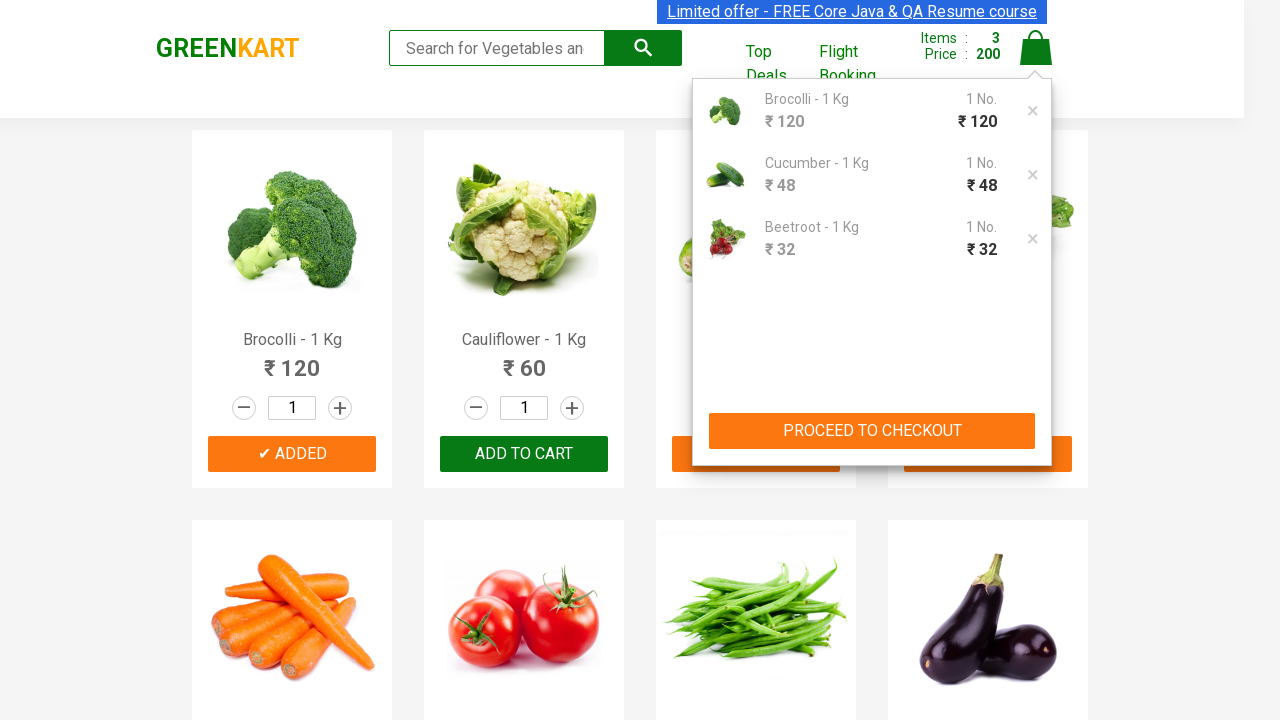

Promo code input field became visible
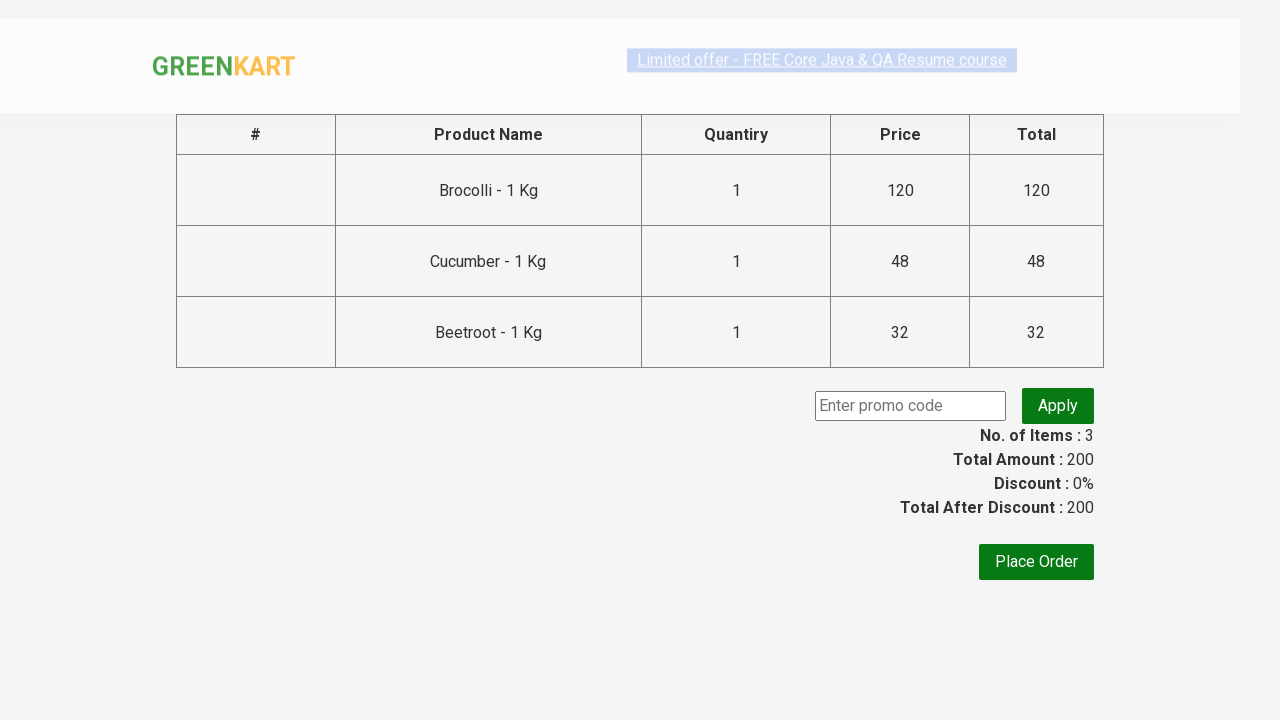

Entered promo code 'rahulshettyacademy' on input.promoCode
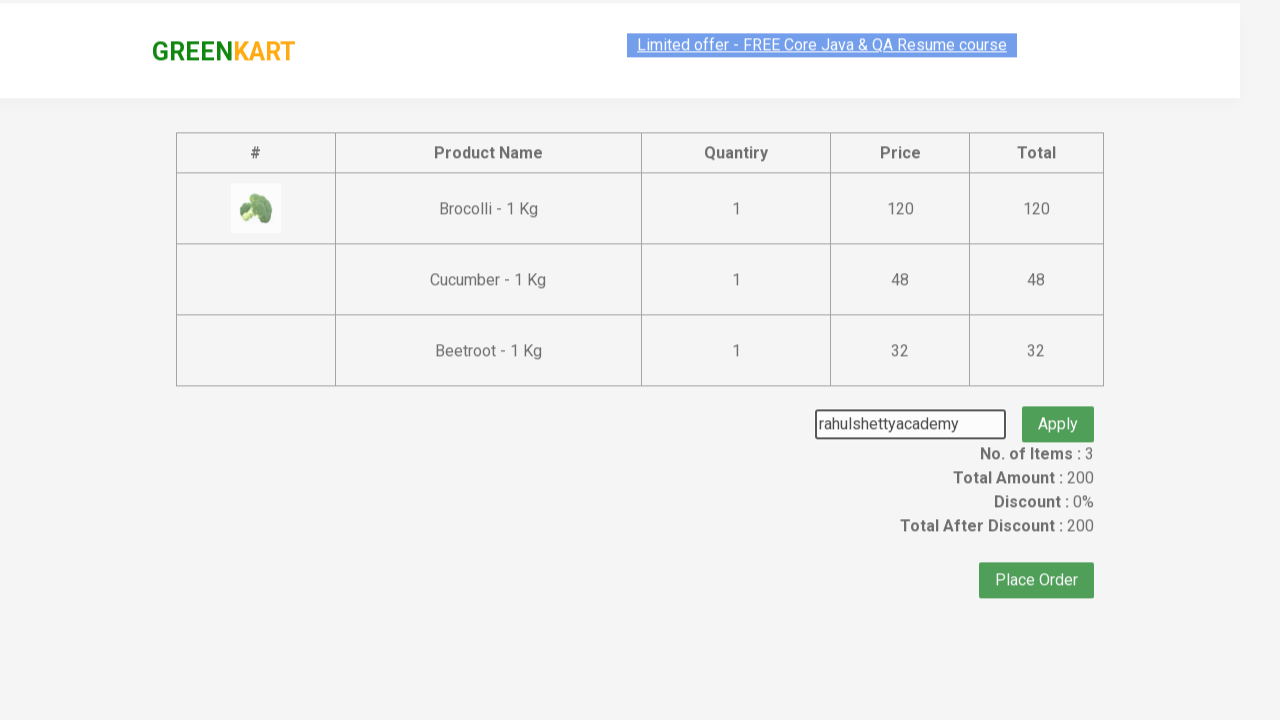

Clicked Apply button for promo code at (1058, 406) on xpath=//button[contains(text(),'Apply')]
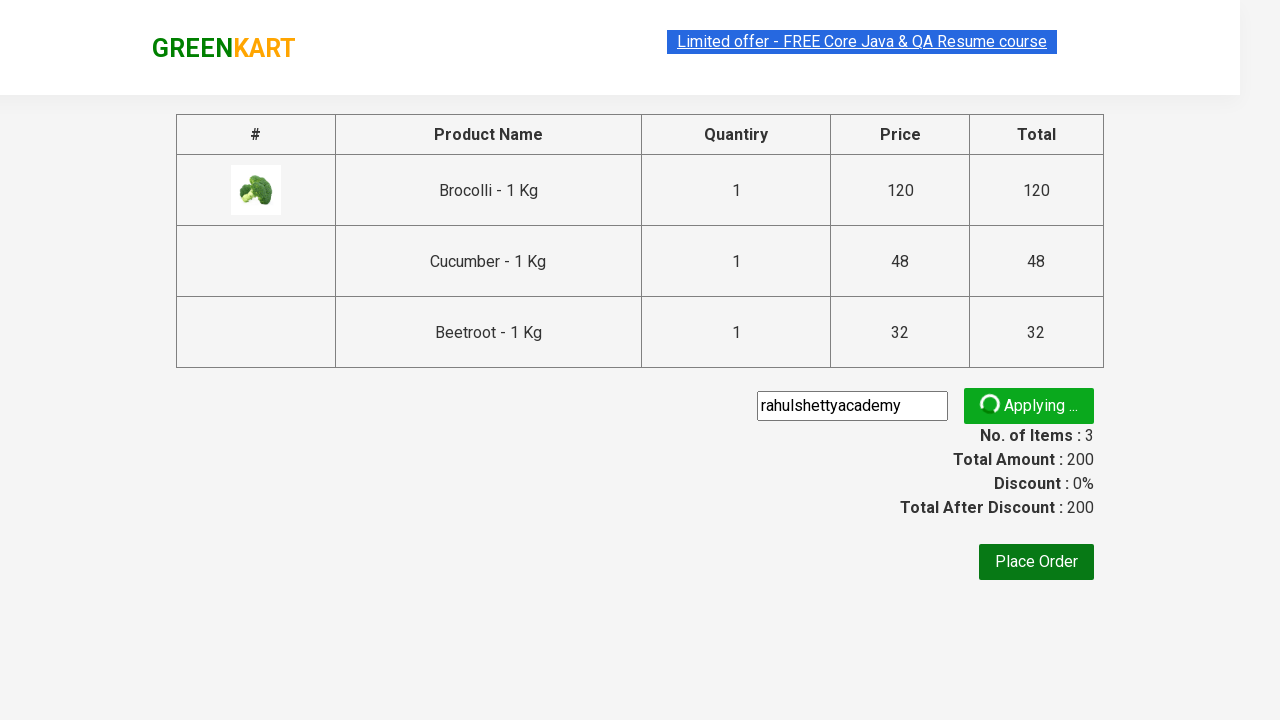

Promo code applied successfully - promo info displayed
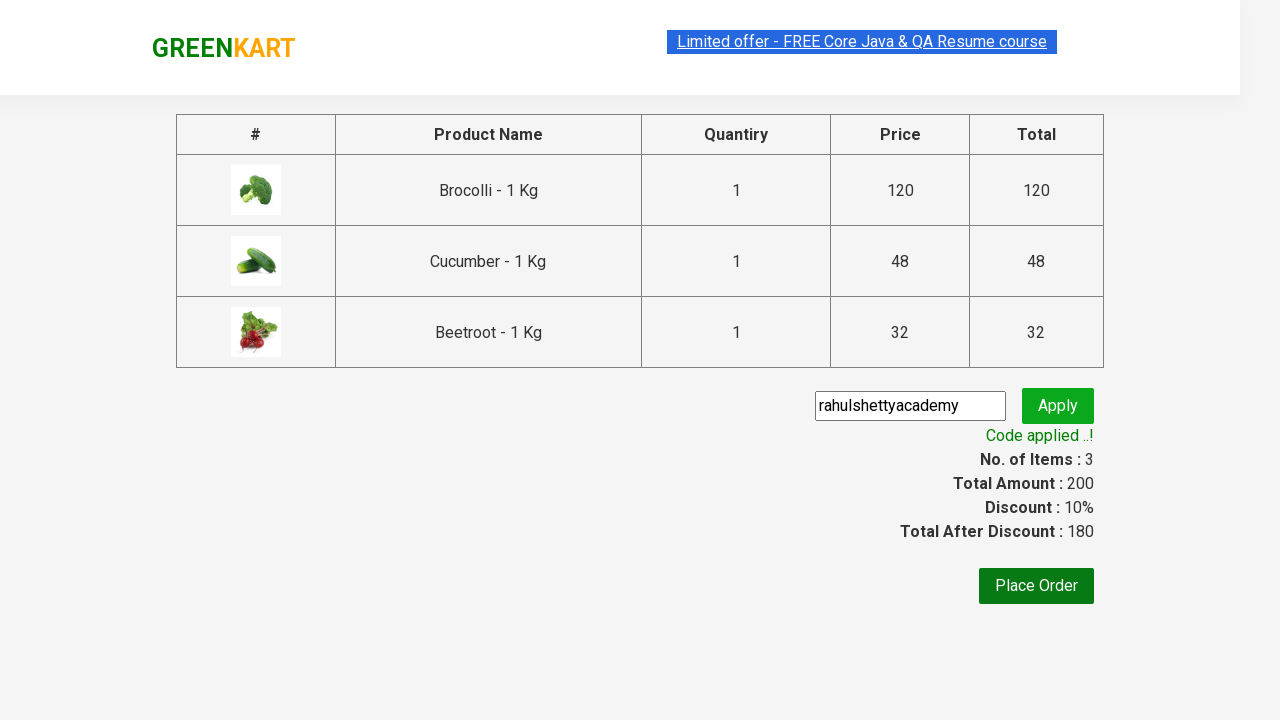

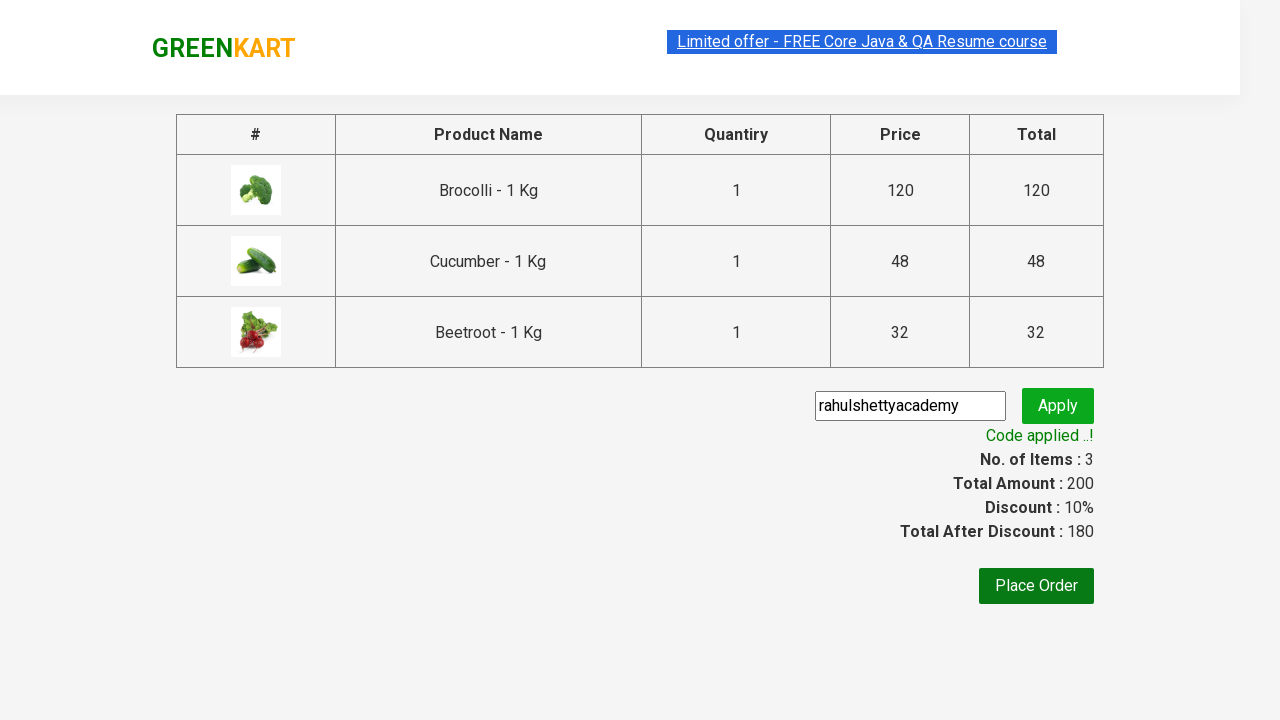